Tests drag and drop by offset functionality by dragging element to specific coordinates

Starting URL: https://crossbrowsertesting.github.io/drag-and-drop

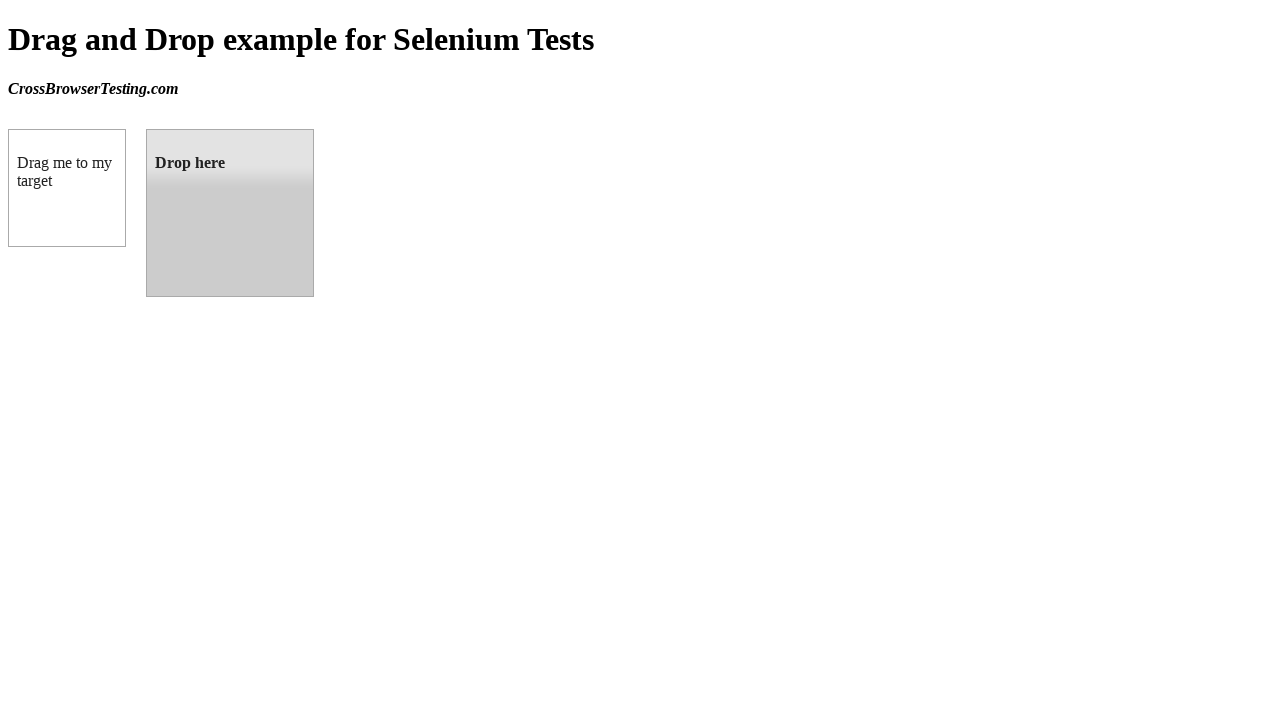

Located draggable source element (box A)
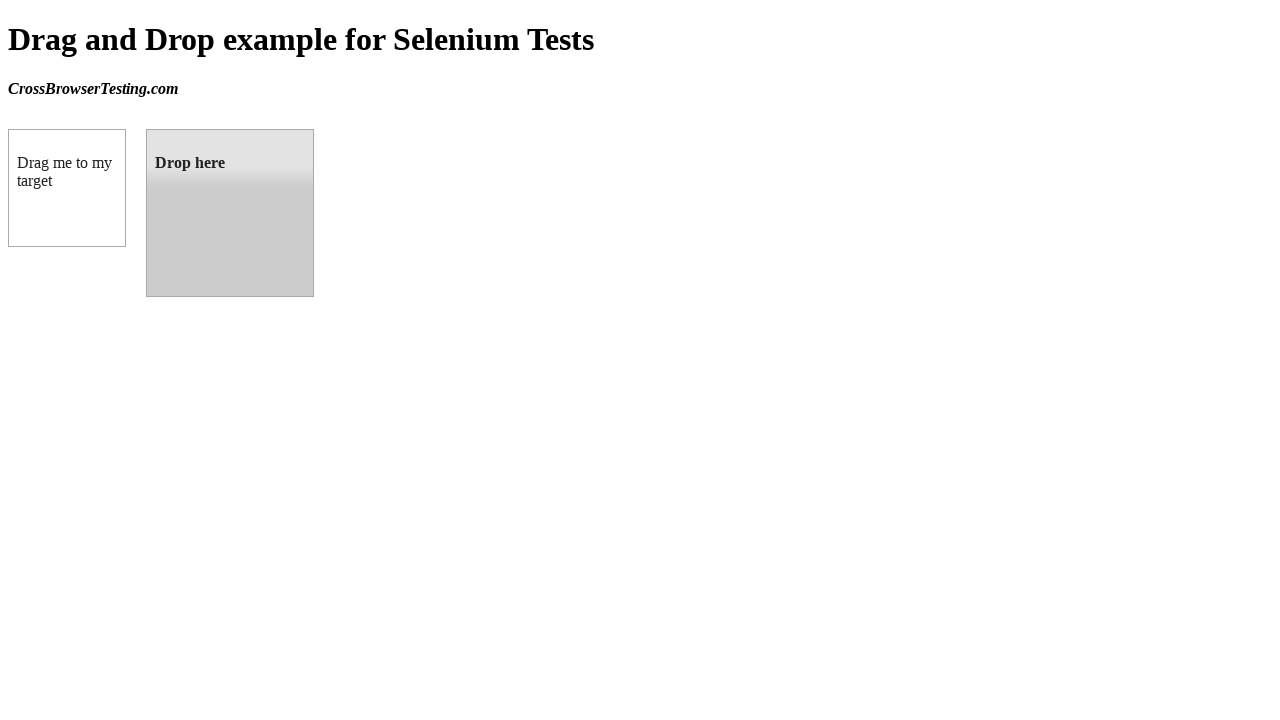

Located droppable target element
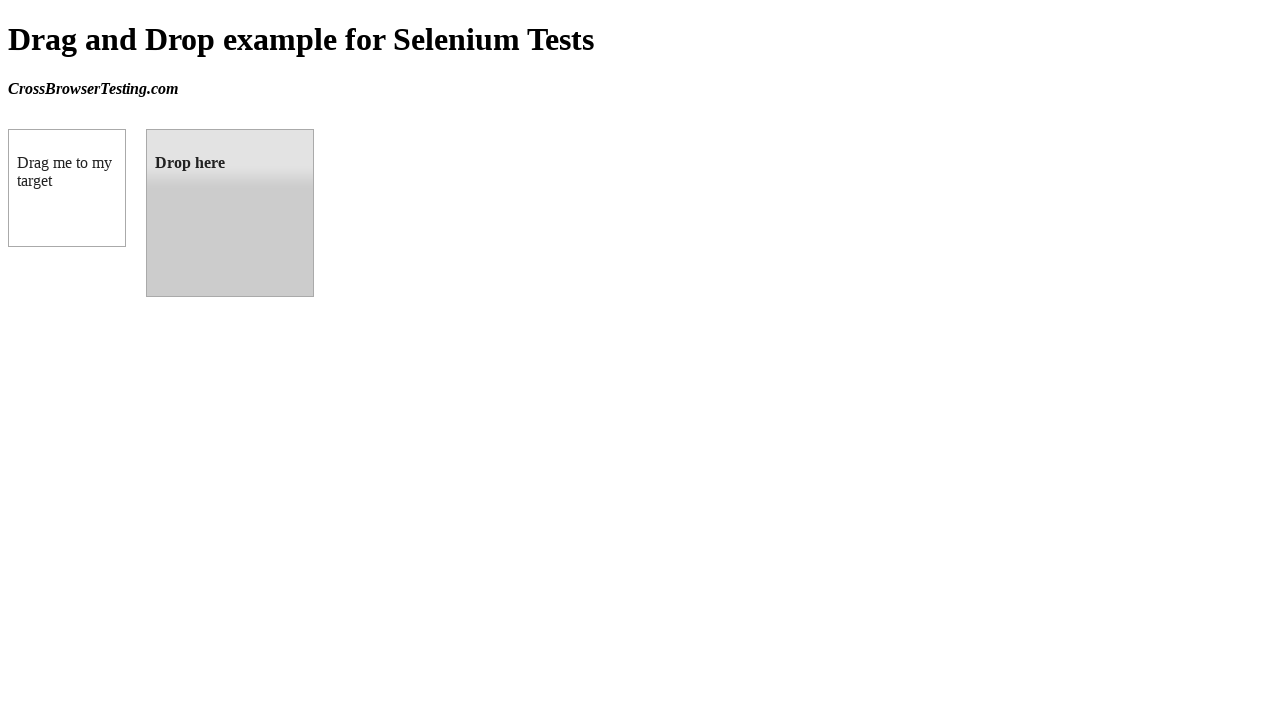

Retrieved bounding box coordinates of target element
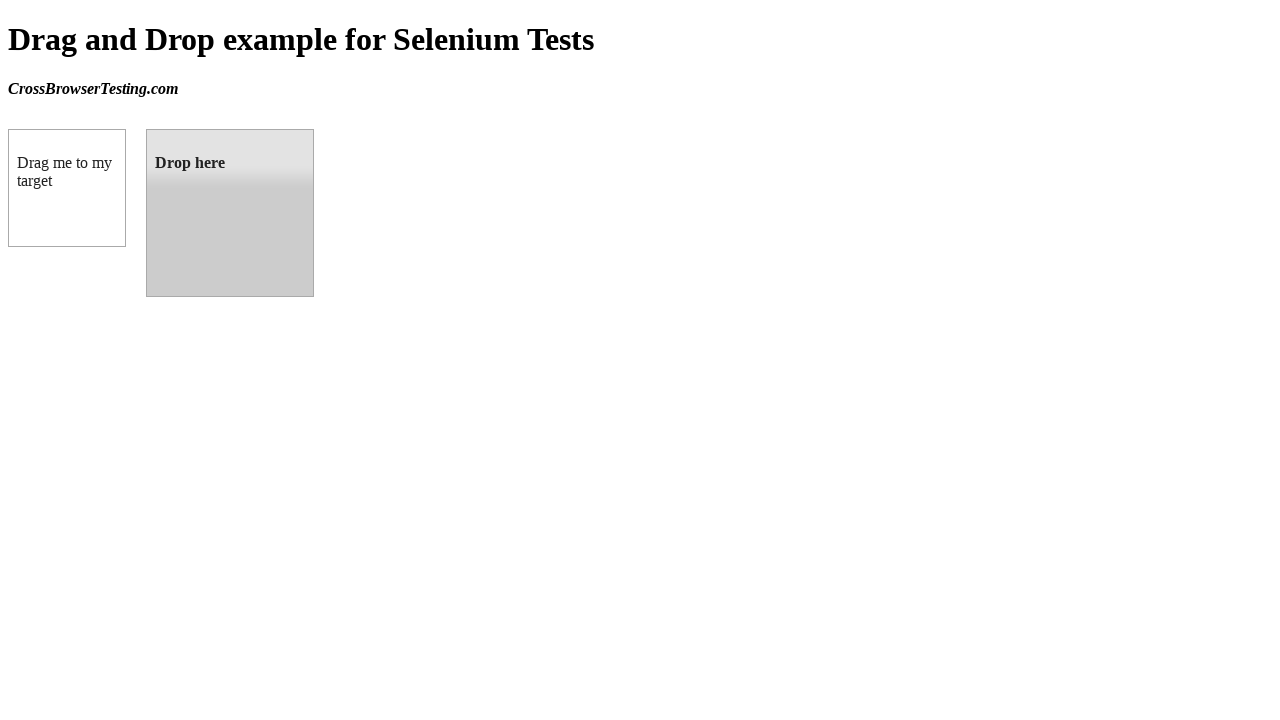

Dragged source element to target element at (230, 213)
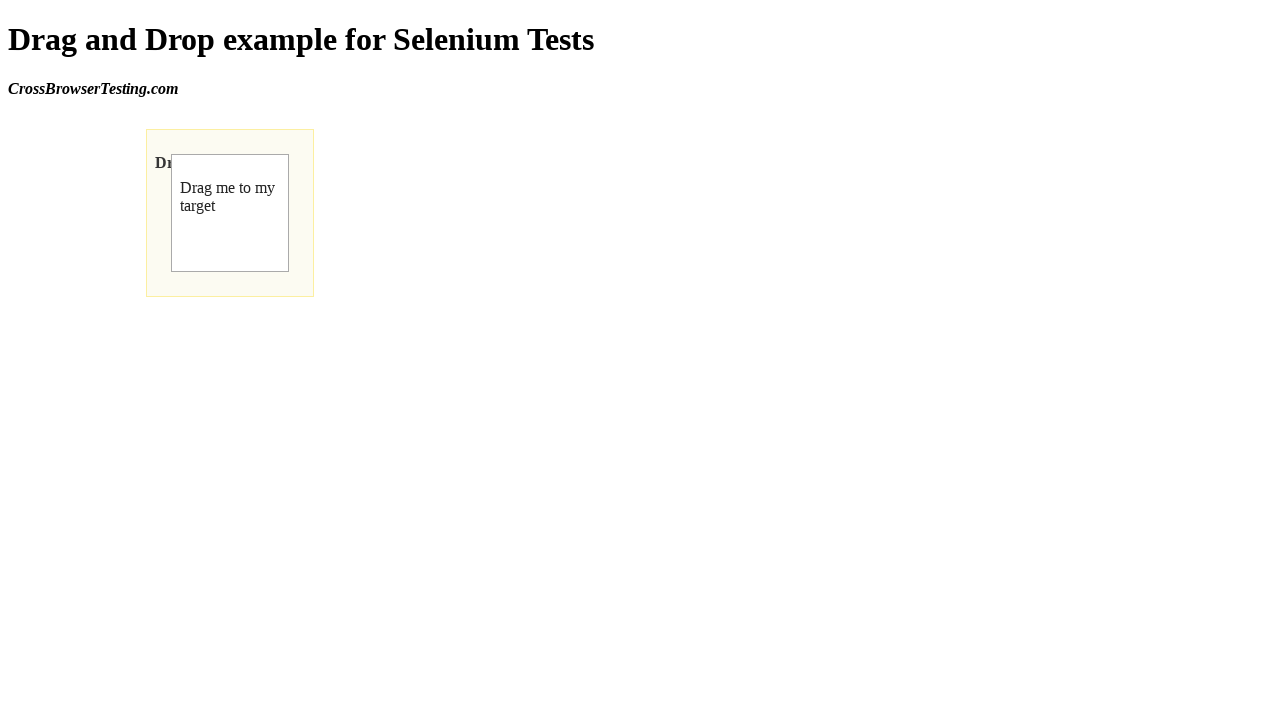

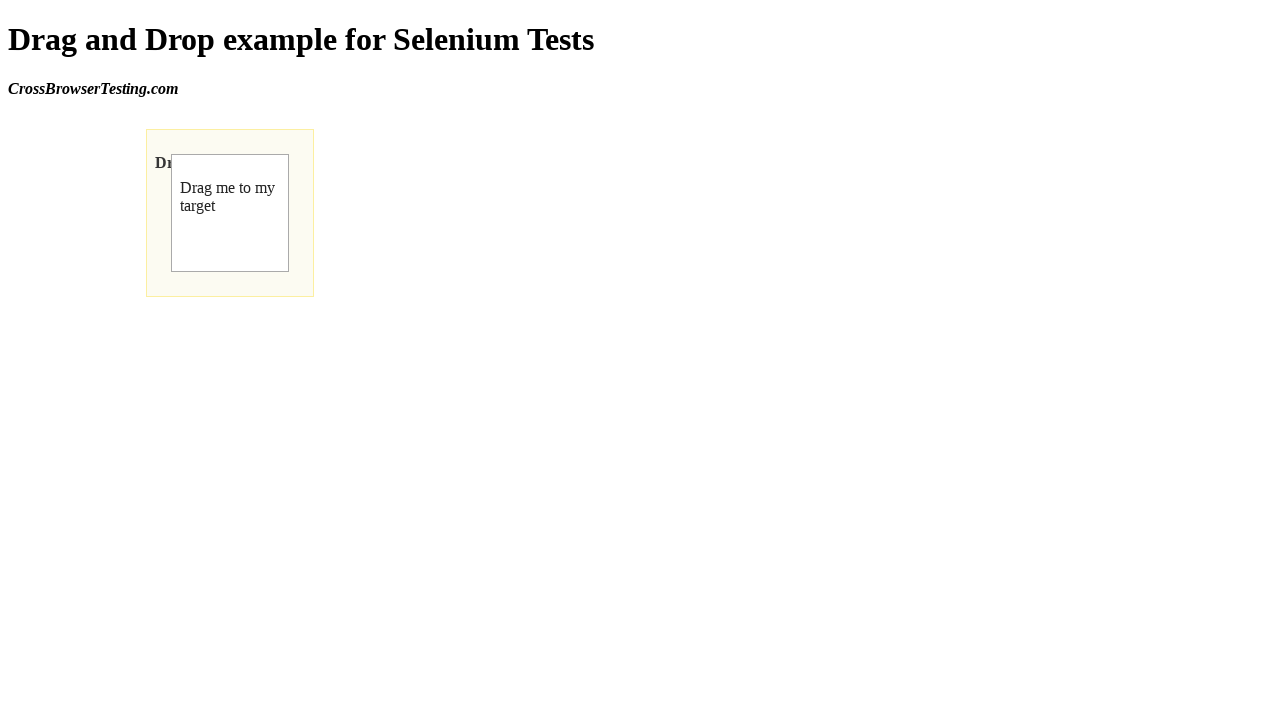